Tests opening a new tab and switching between window handles

Starting URL: https://formy-project.herokuapp.com/switch-window

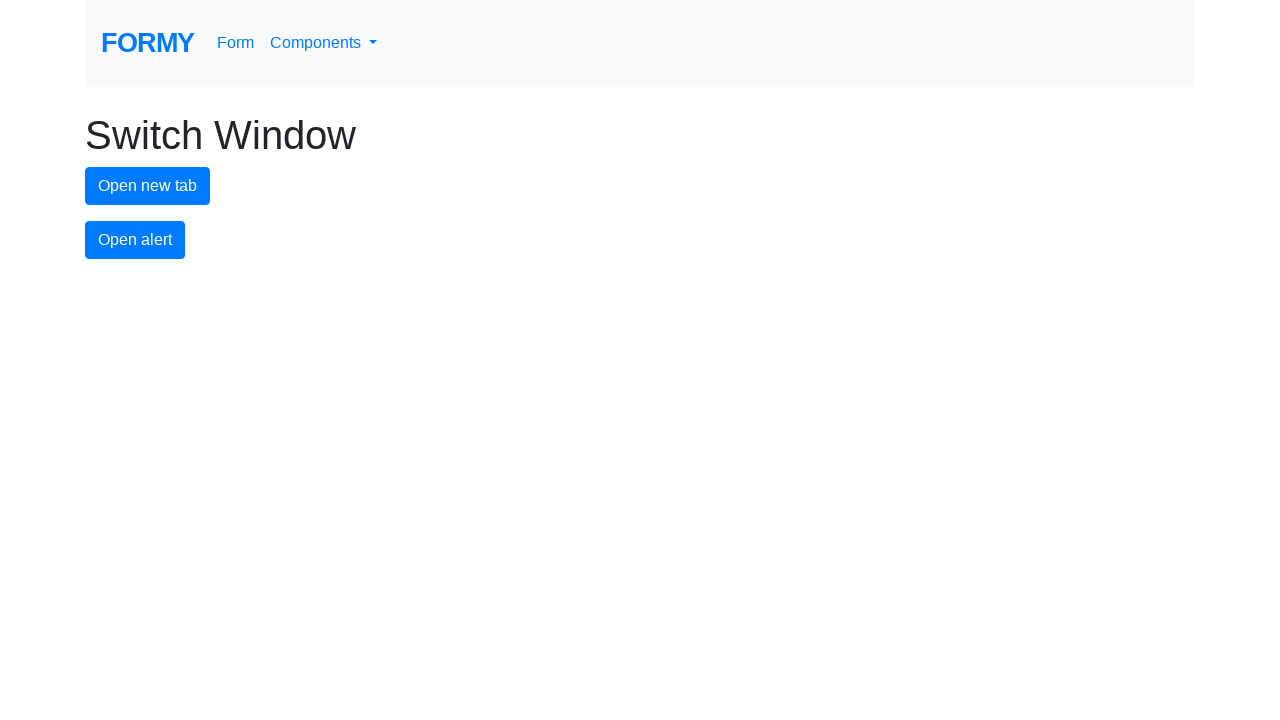

Clicked new tab button to open a new window at (148, 186) on button#new-tab-button
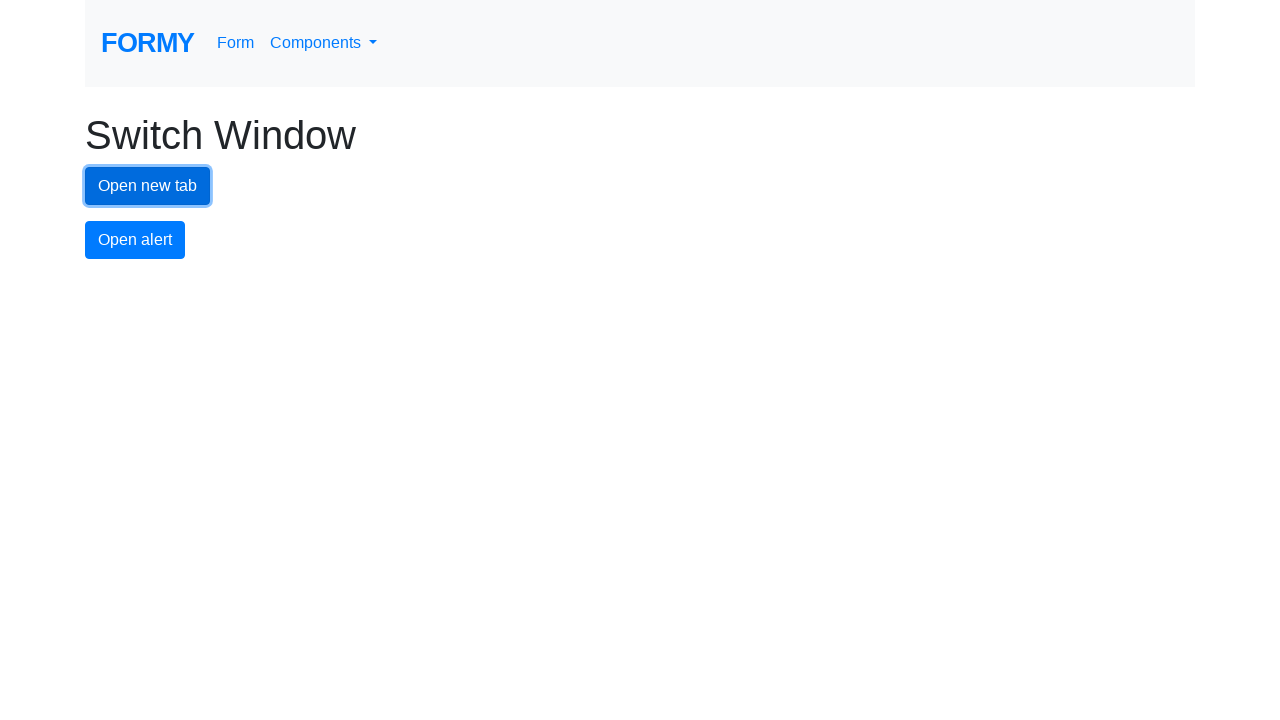

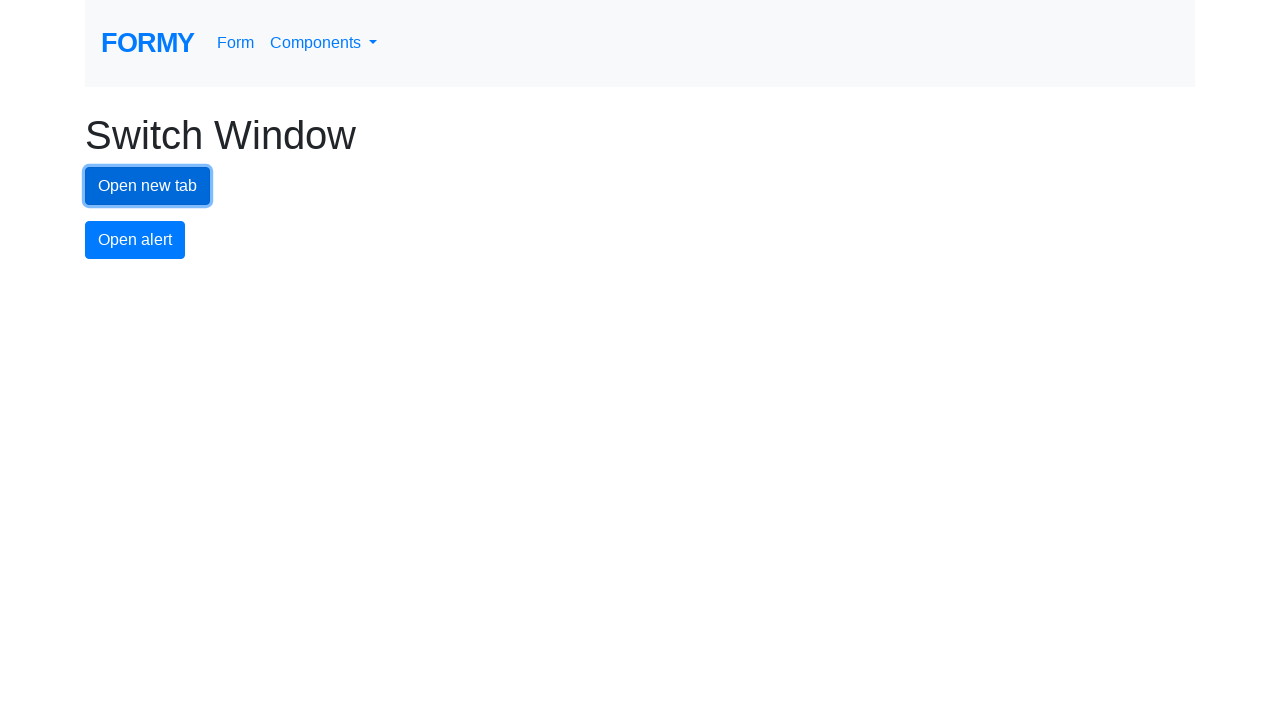